Navigates to Tesla France homepage and verifies the page loads successfully

Starting URL: https://www.tesla.com/fr_FR/

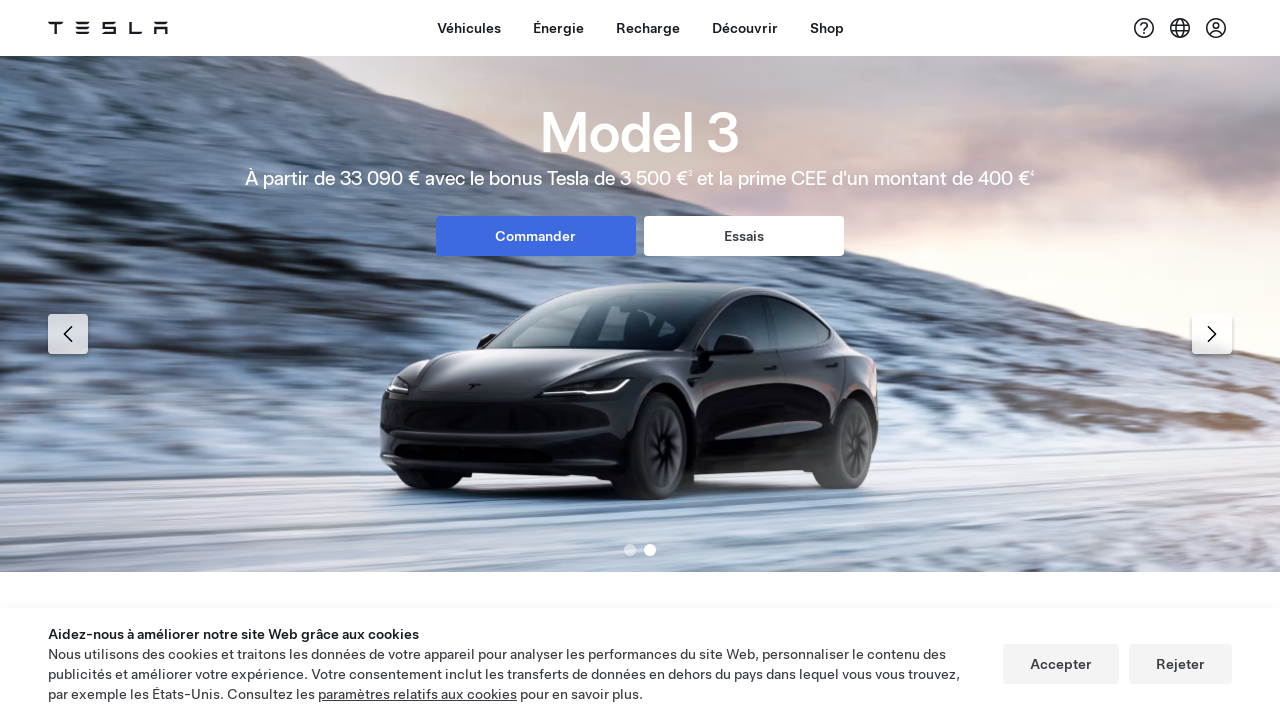

Waited for page DOM to load on Tesla France homepage
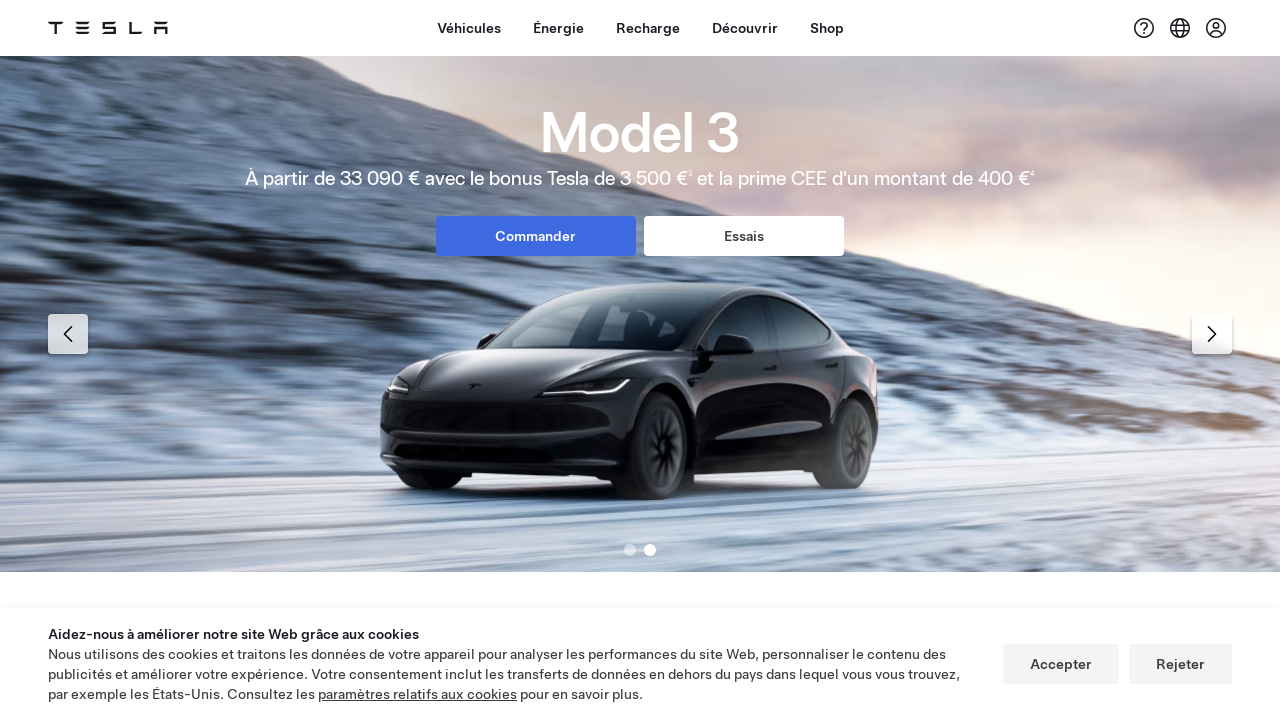

Verified page title exists - homepage loaded successfully
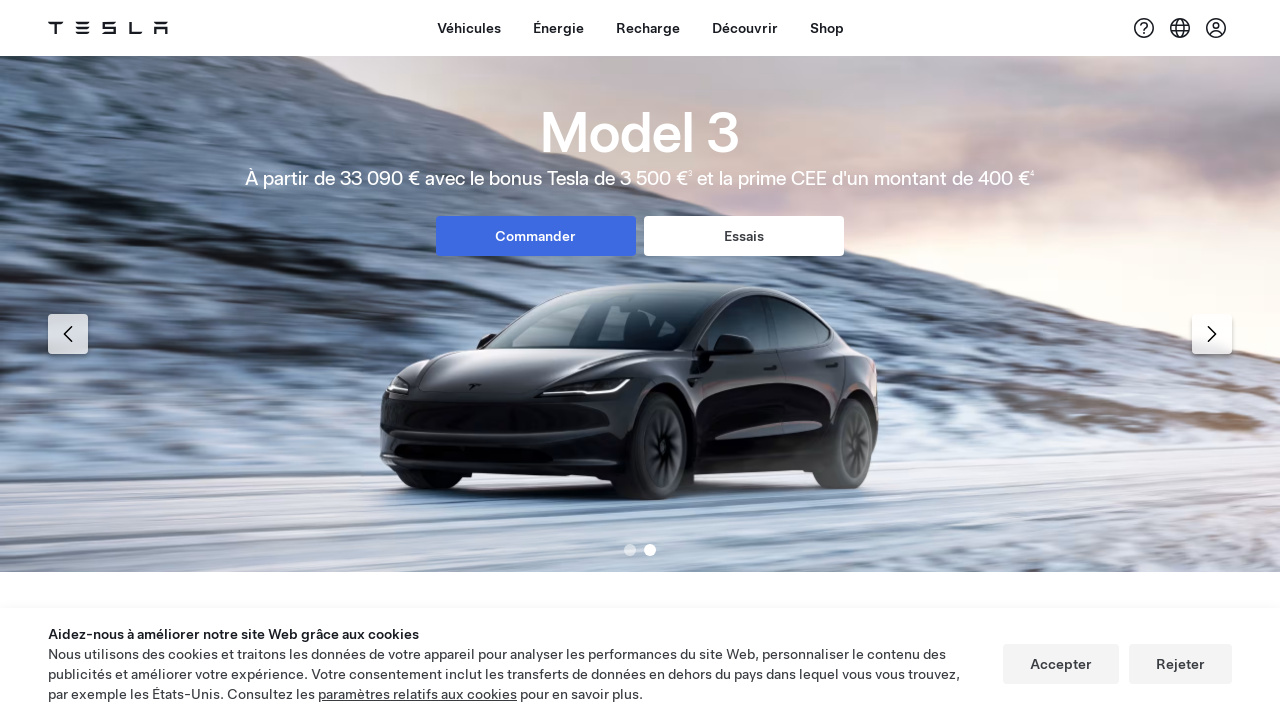

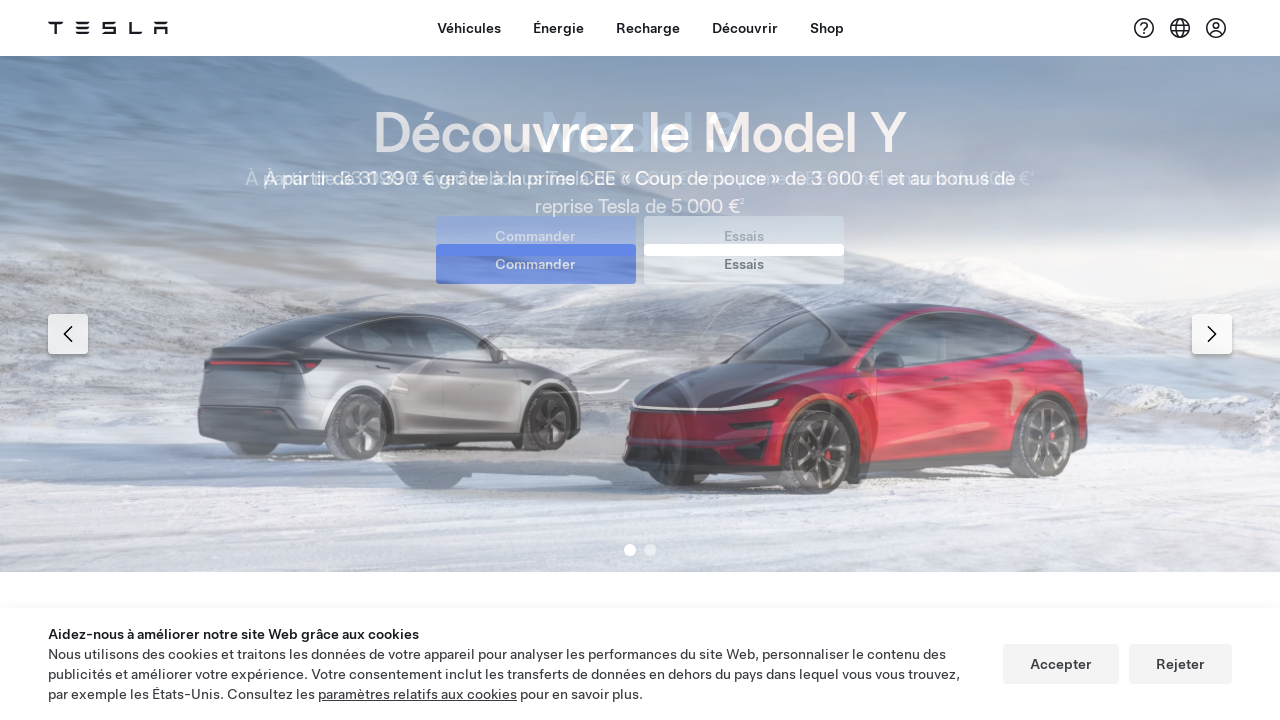